Tests that edits are cancelled when pressing Escape key

Starting URL: https://demo.playwright.dev/todomvc

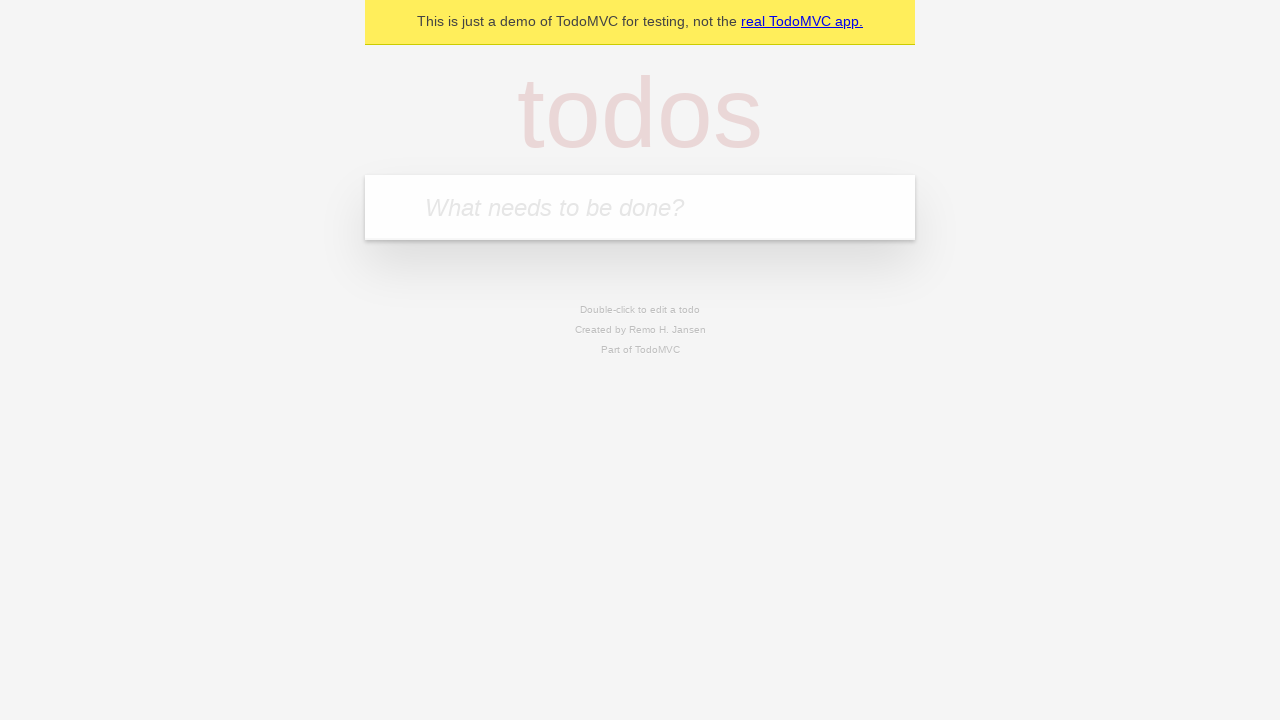

Filled todo input with 'buy some cheese' on internal:attr=[placeholder="What needs to be done?"i]
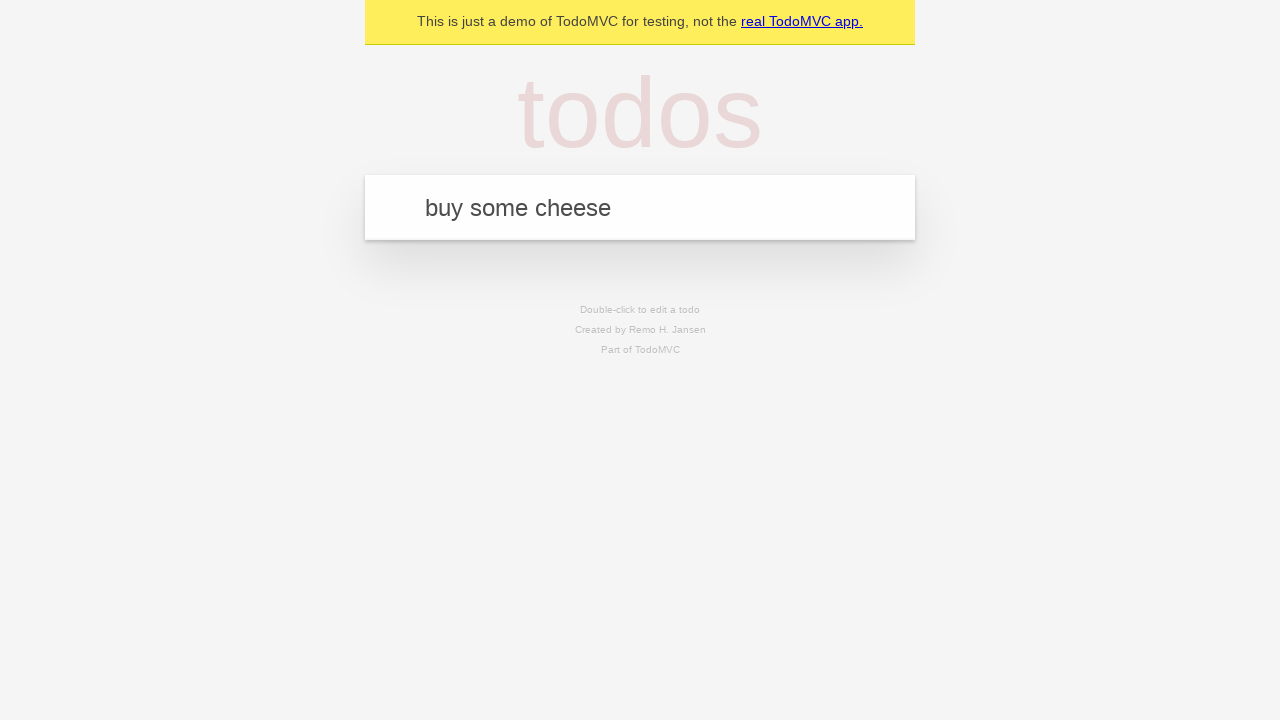

Pressed Enter to create first todo on internal:attr=[placeholder="What needs to be done?"i]
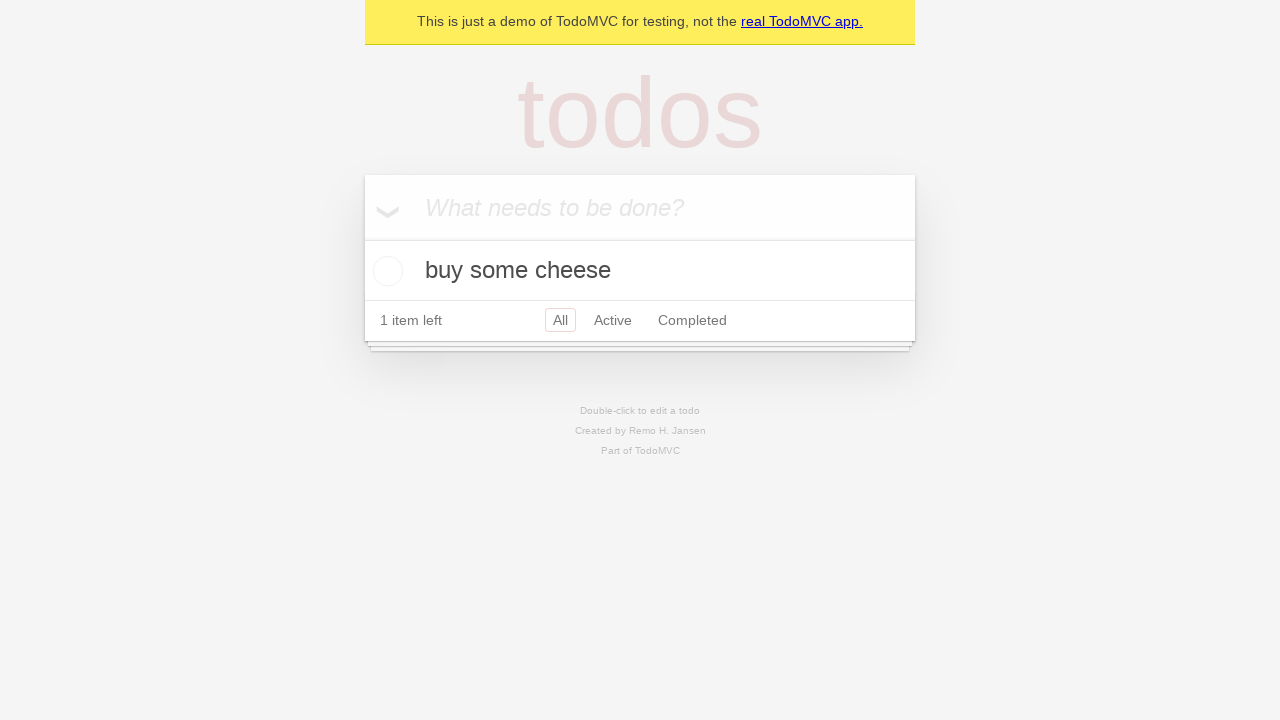

Filled todo input with 'feed the cat' on internal:attr=[placeholder="What needs to be done?"i]
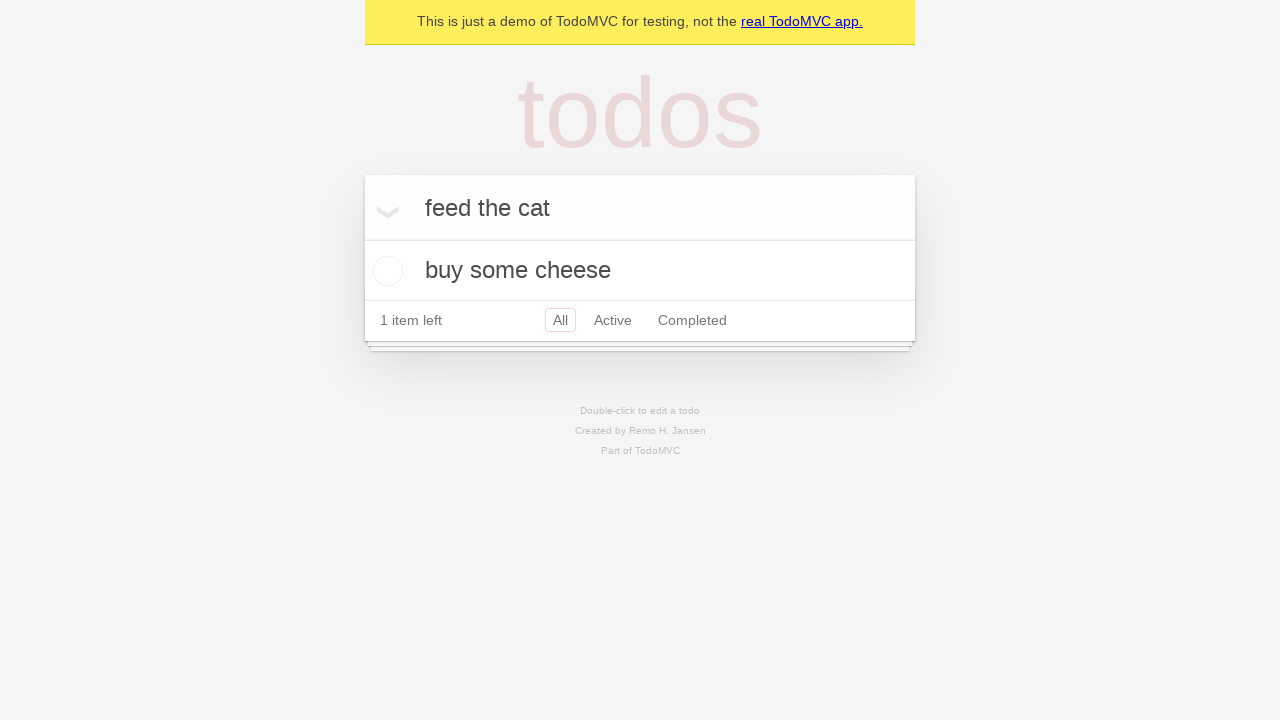

Pressed Enter to create second todo on internal:attr=[placeholder="What needs to be done?"i]
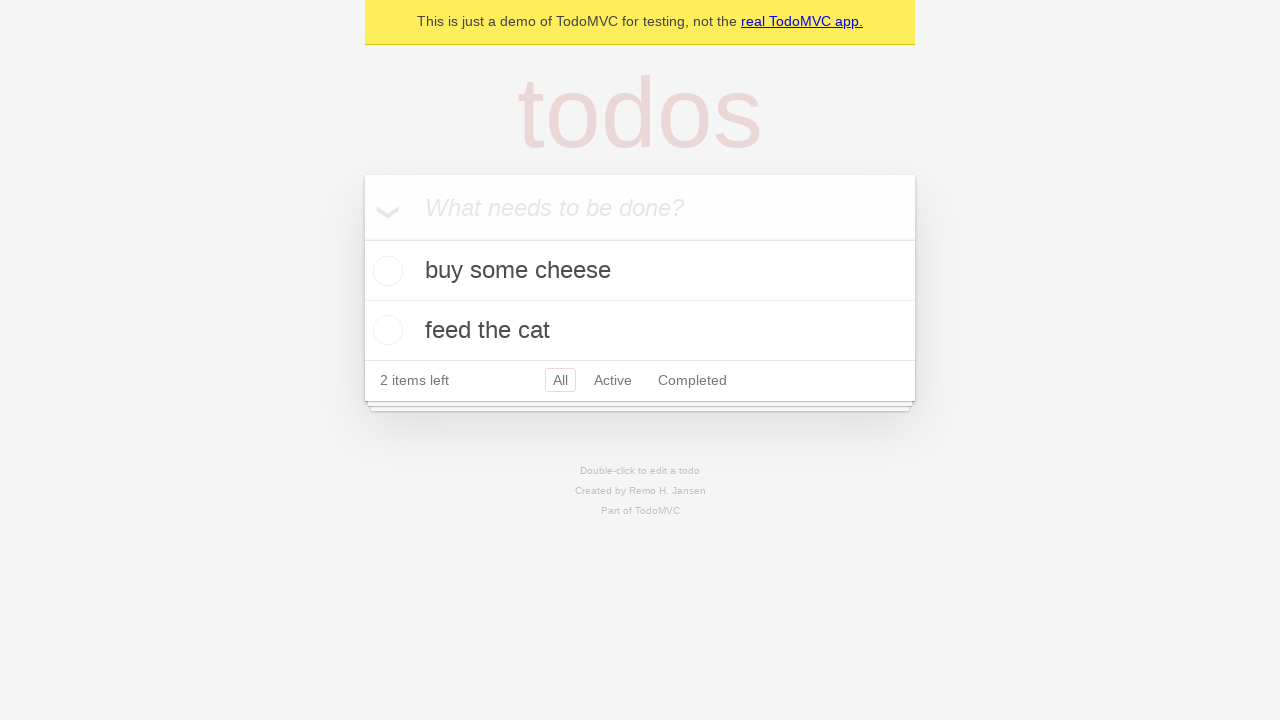

Filled todo input with 'book a doctors appointment' on internal:attr=[placeholder="What needs to be done?"i]
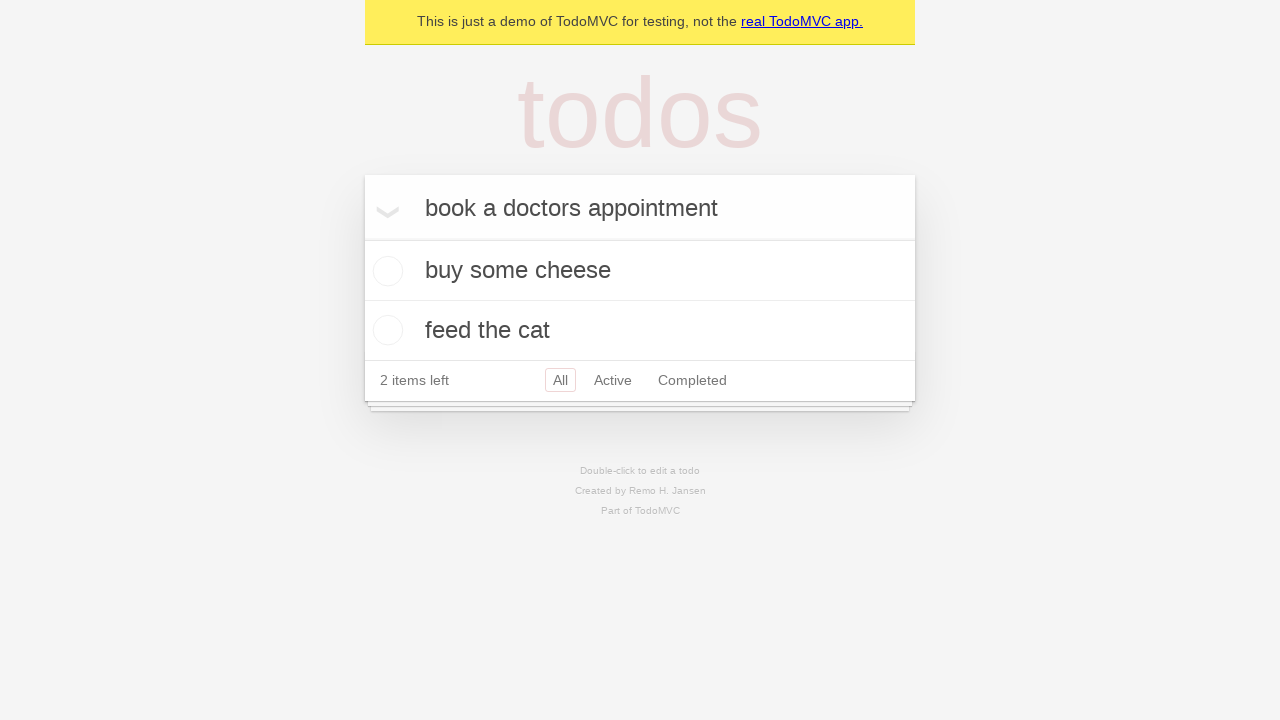

Pressed Enter to create third todo on internal:attr=[placeholder="What needs to be done?"i]
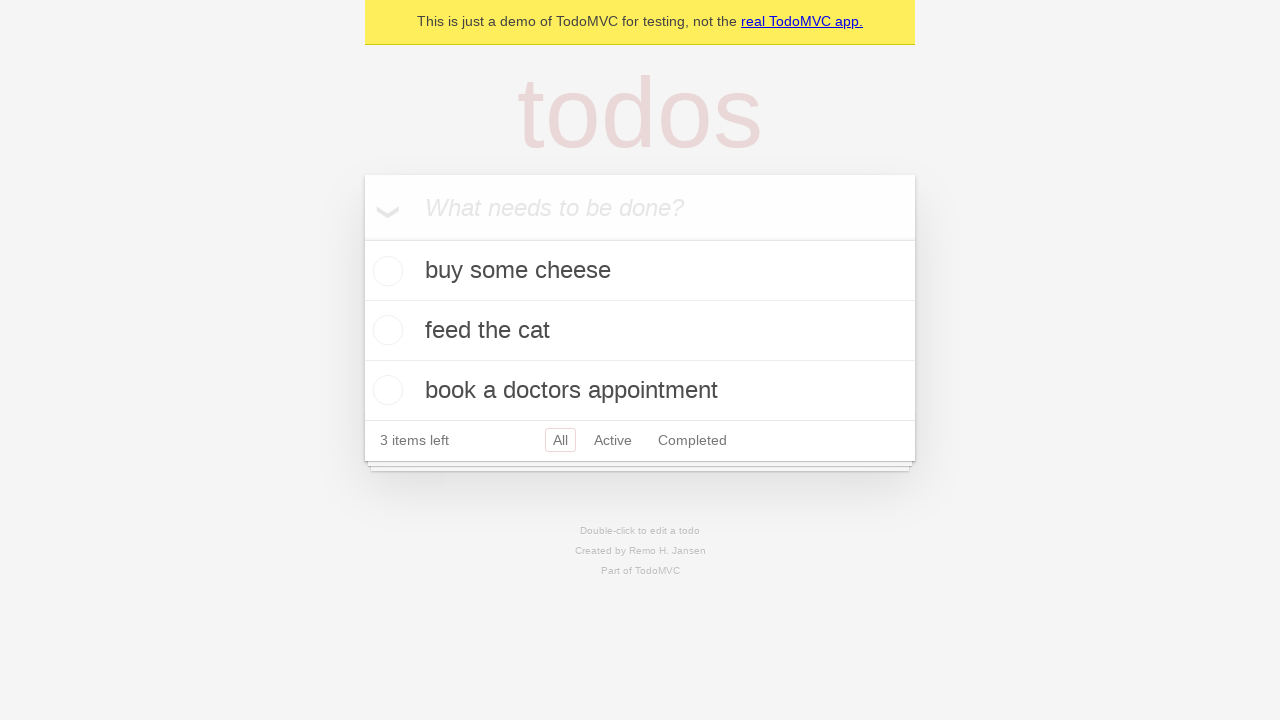

Double-clicked second todo to enter edit mode at (640, 331) on internal:testid=[data-testid="todo-item"s] >> nth=1
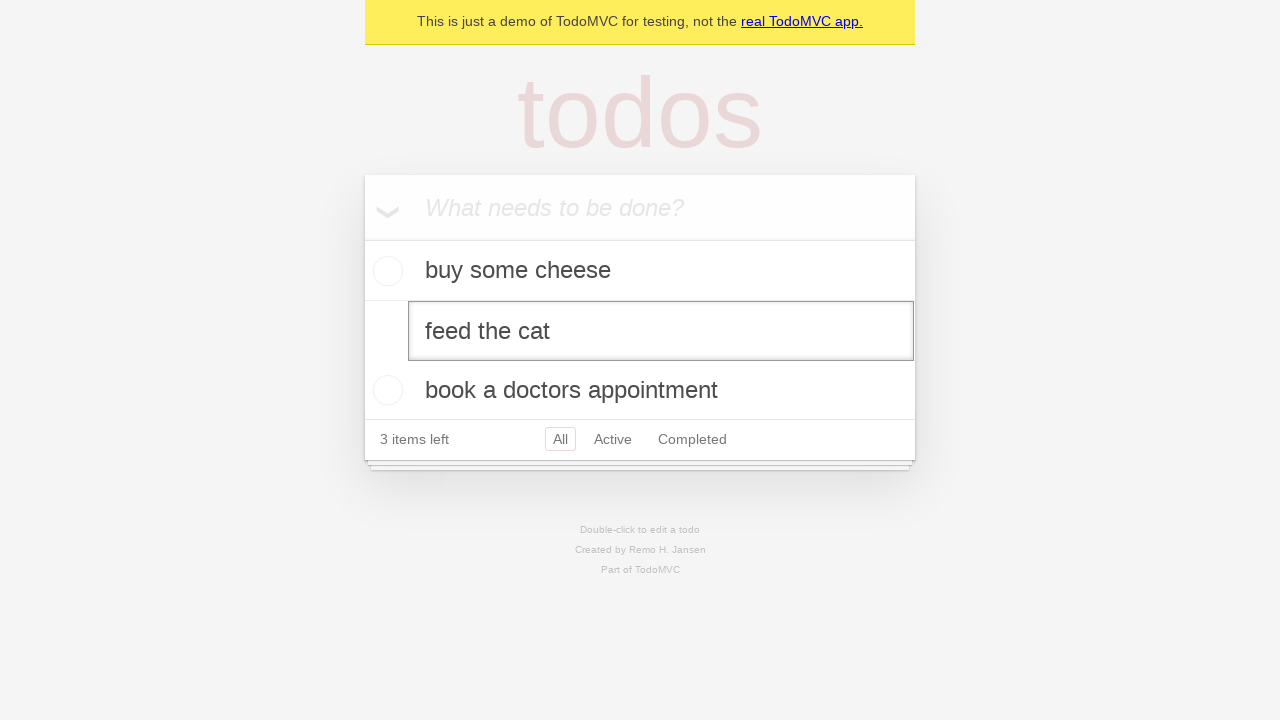

Filled edit textbox with 'buy some sausages' on internal:testid=[data-testid="todo-item"s] >> nth=1 >> internal:role=textbox[nam
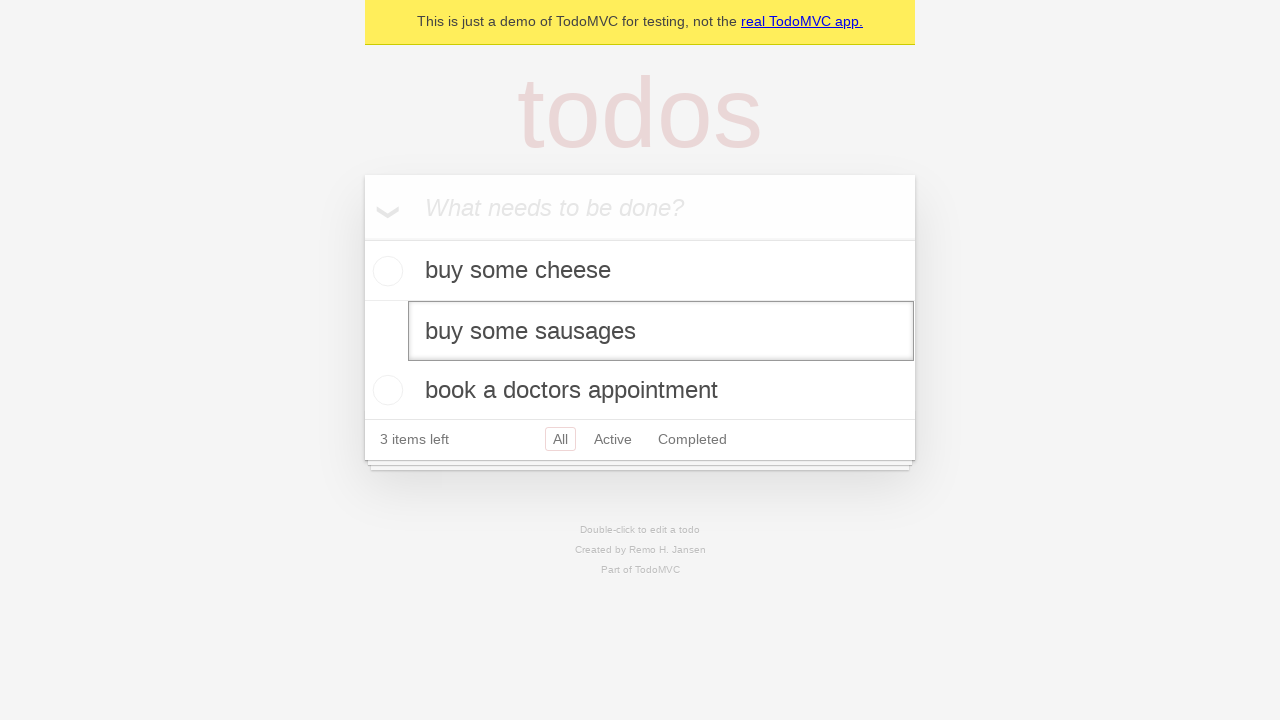

Pressed Escape to cancel edit and verify text reverts to original on internal:testid=[data-testid="todo-item"s] >> nth=1 >> internal:role=textbox[nam
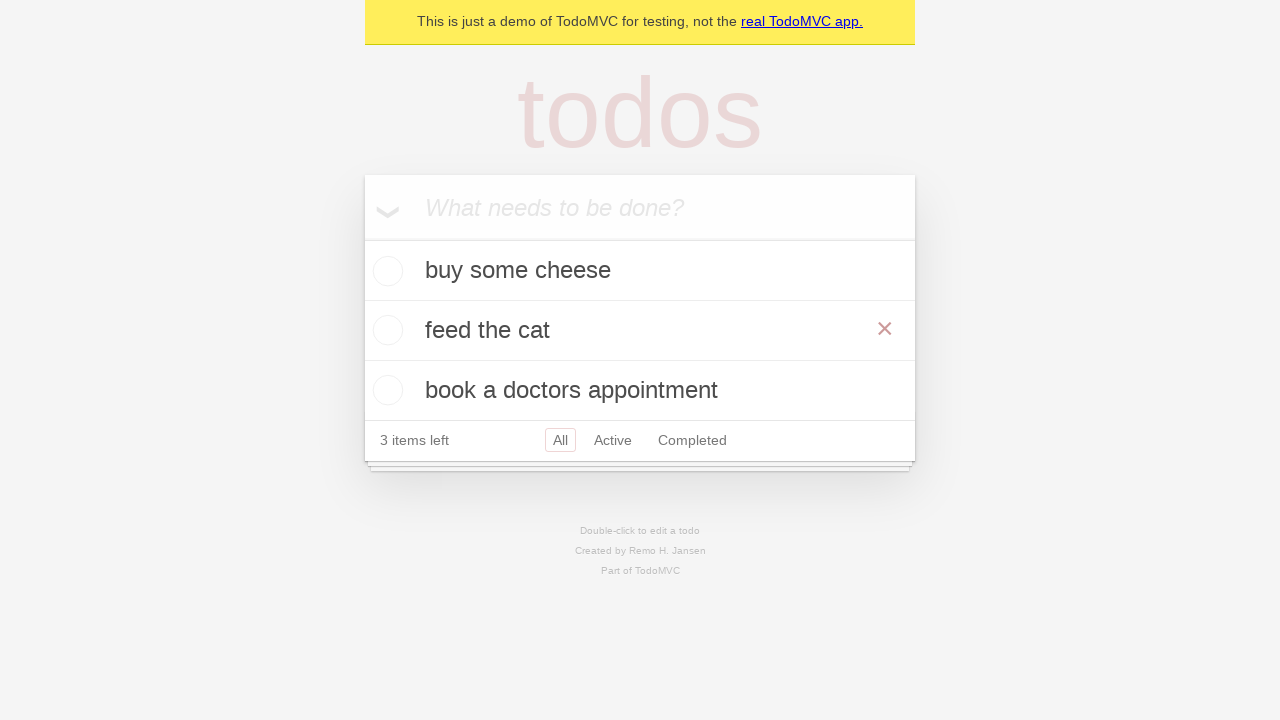

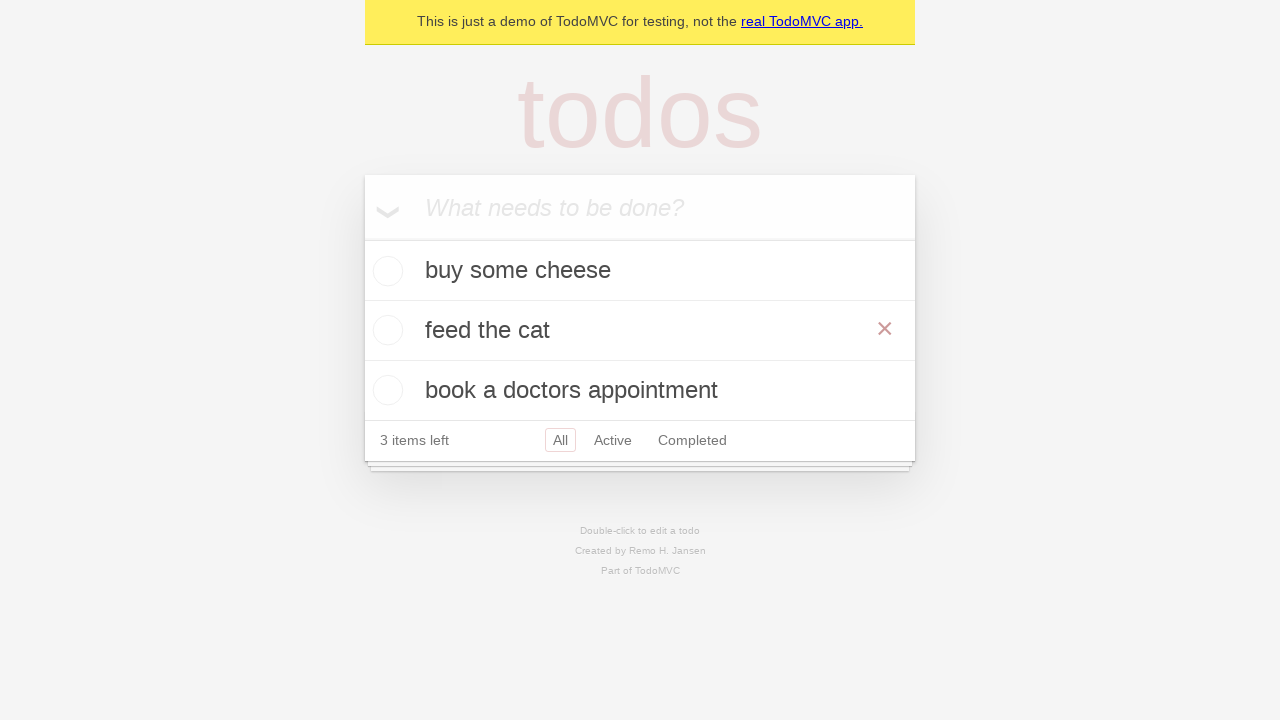